Tests login failure validation by attempting to login without credentials and verifying error message appears

Starting URL: https://www.saucedemo.com

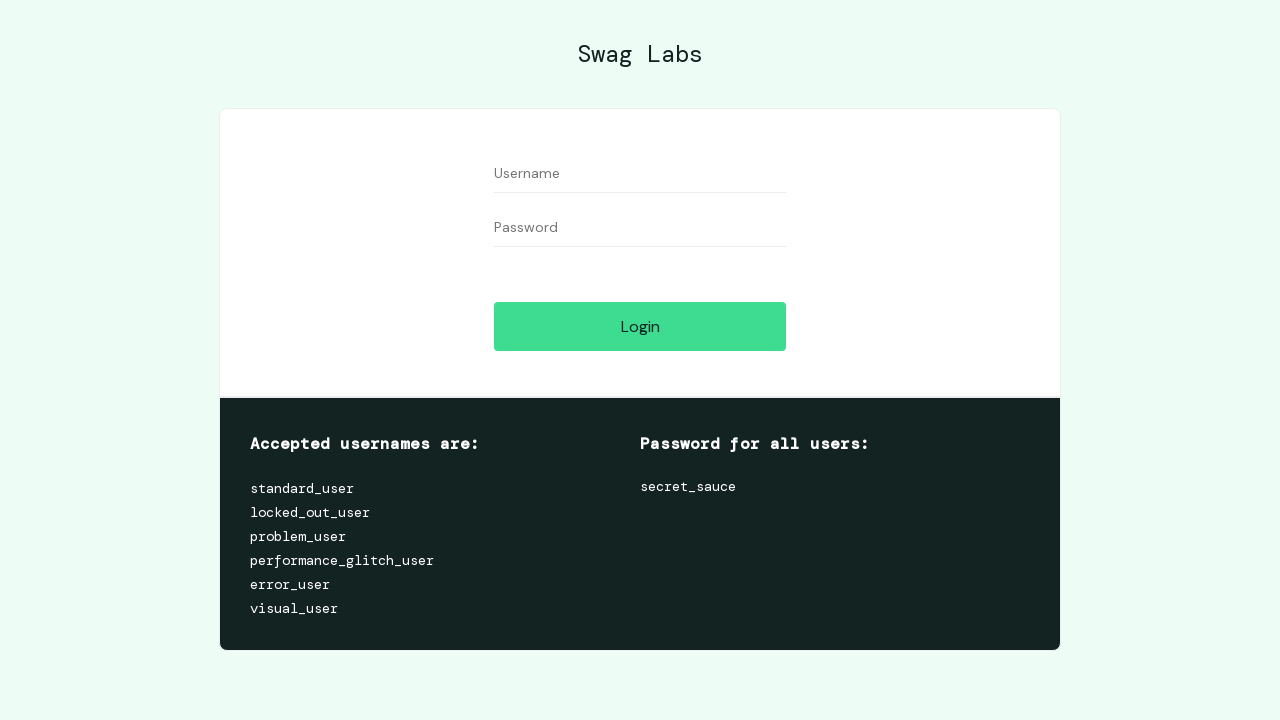

Clicked login button without entering credentials at (640, 326) on #login-button
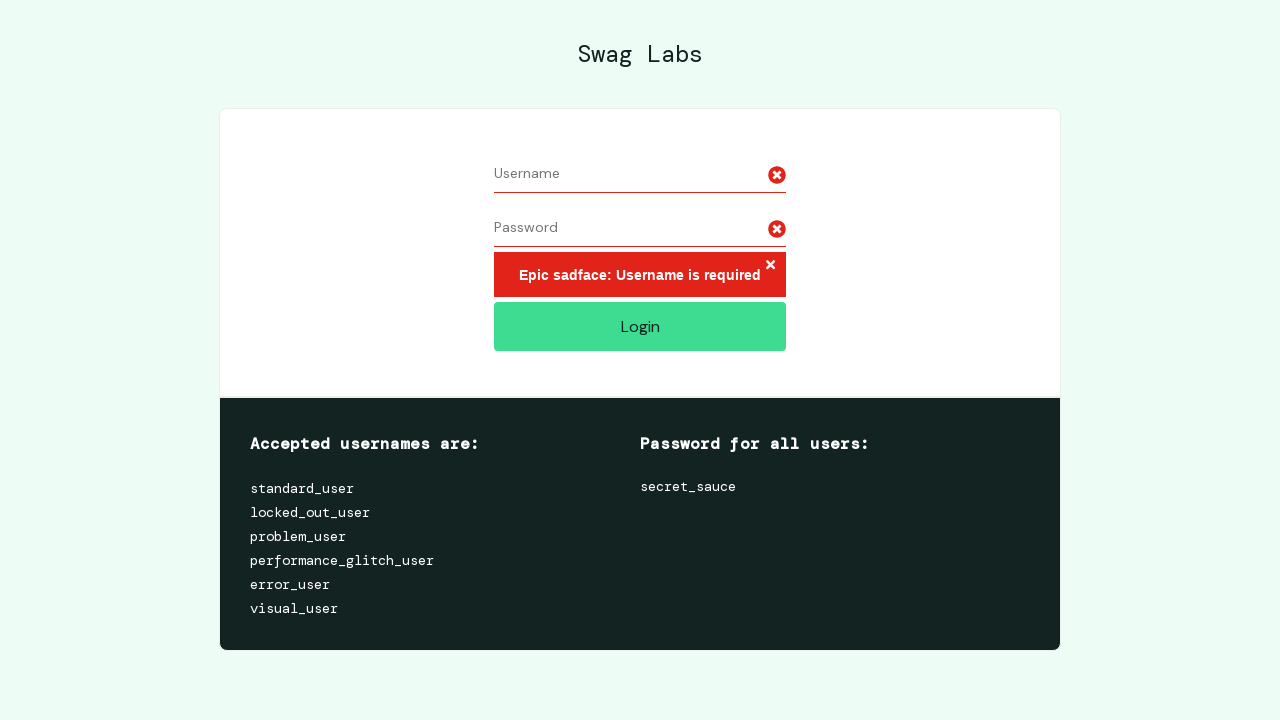

Error message selector became available
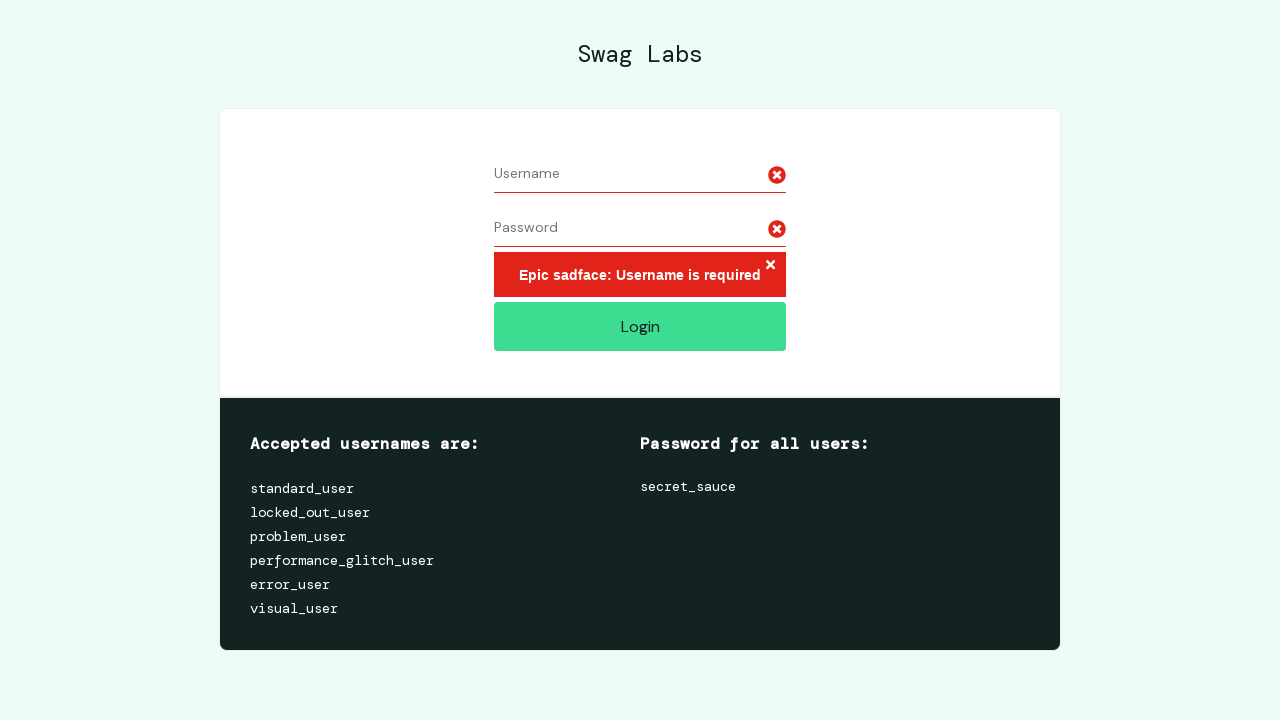

Located error message element
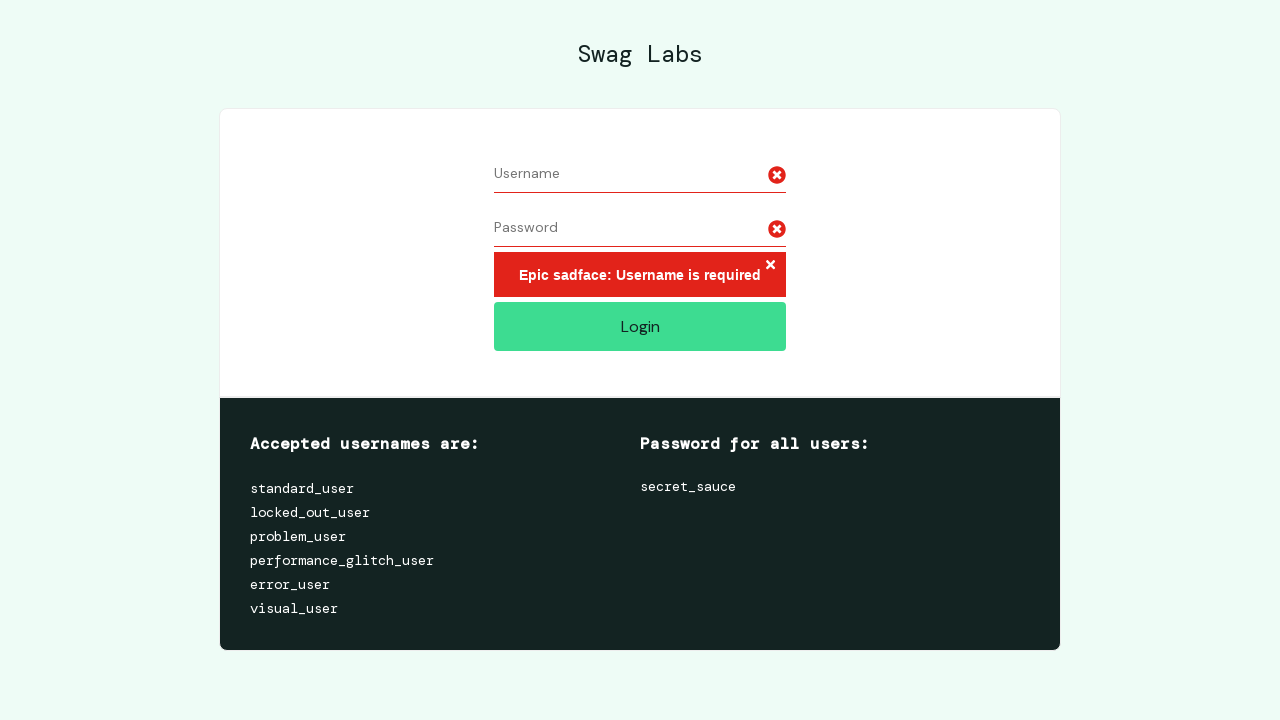

Verified error message 'Epic sadface: Username is required' is displayed
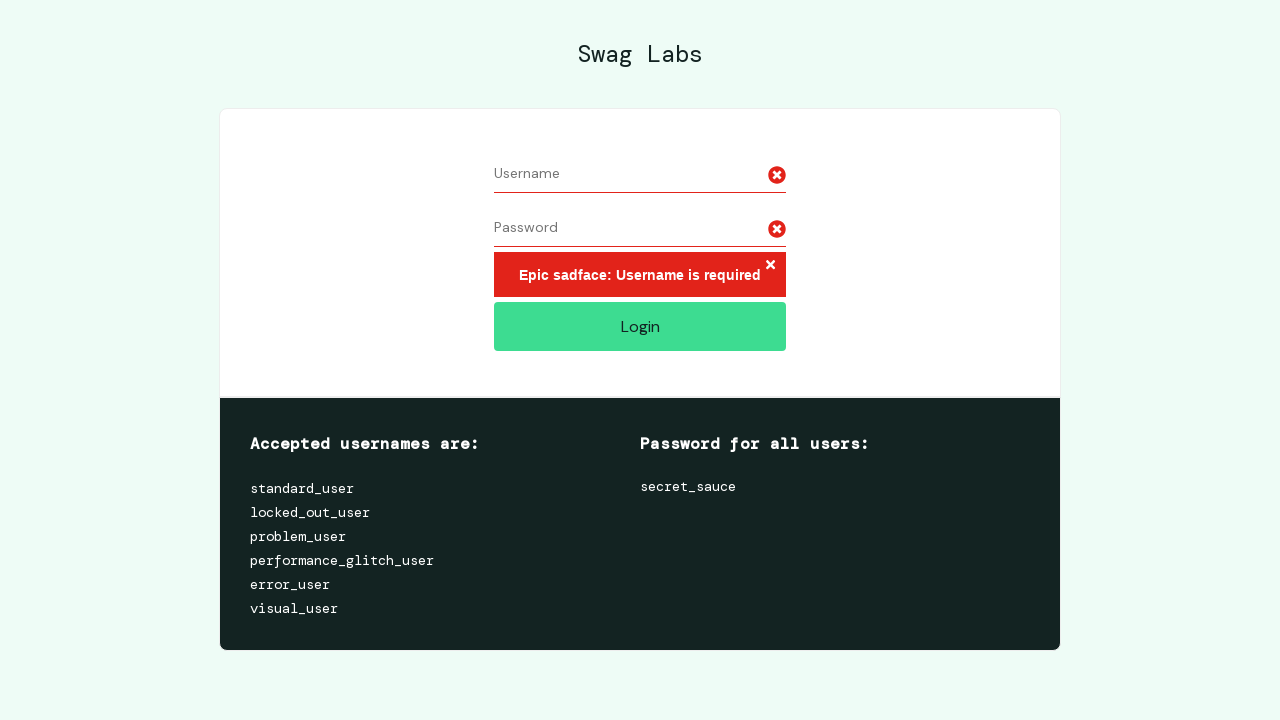

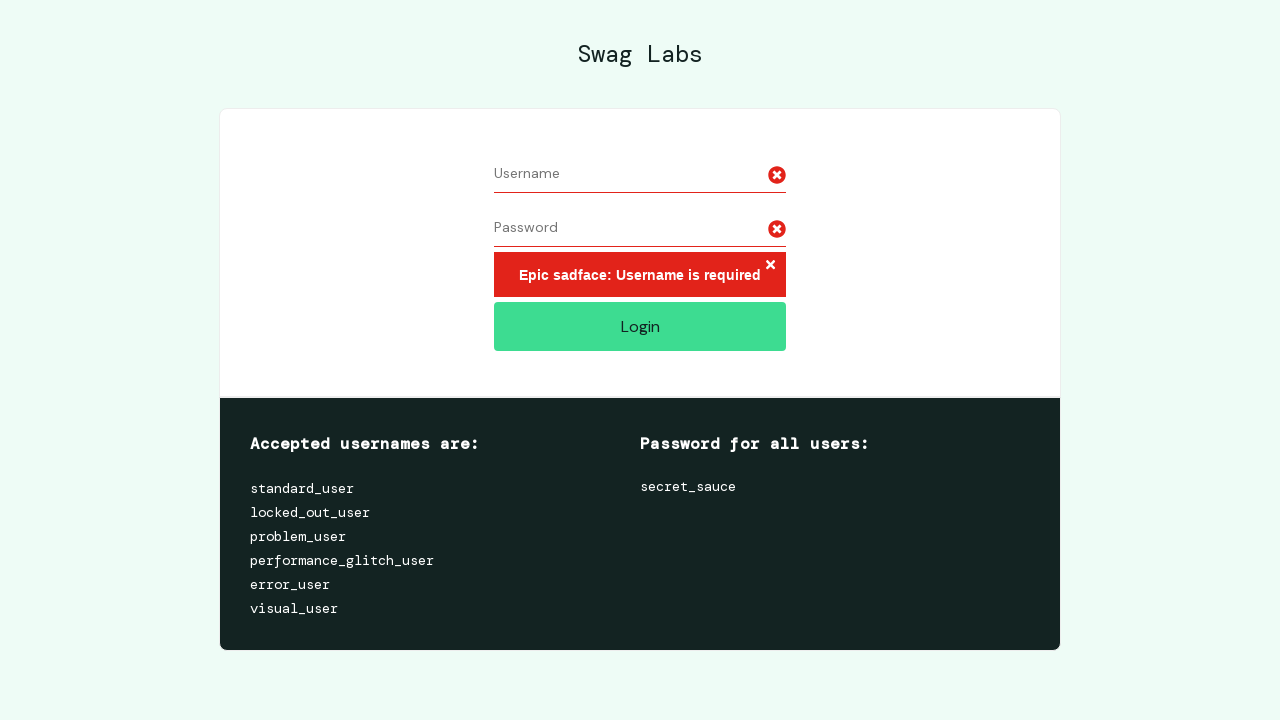